Tests right-click context menu functionality by performing a right-click on a designated area, verifying and dismissing the resulting alert, then clicking a link that opens a new tab and verifying the content on the new page.

Starting URL: https://the-internet.herokuapp.com/context_menu

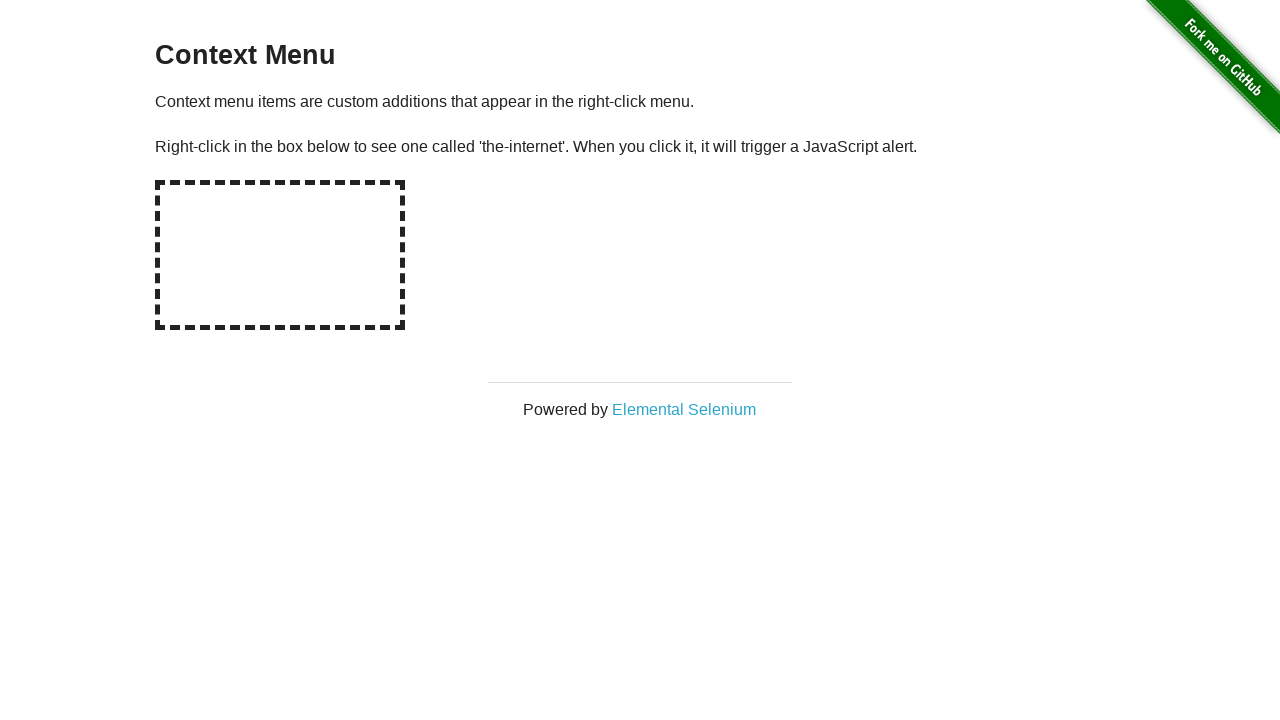

Right-clicked on the designated hot-spot area at (280, 255) on #hot-spot
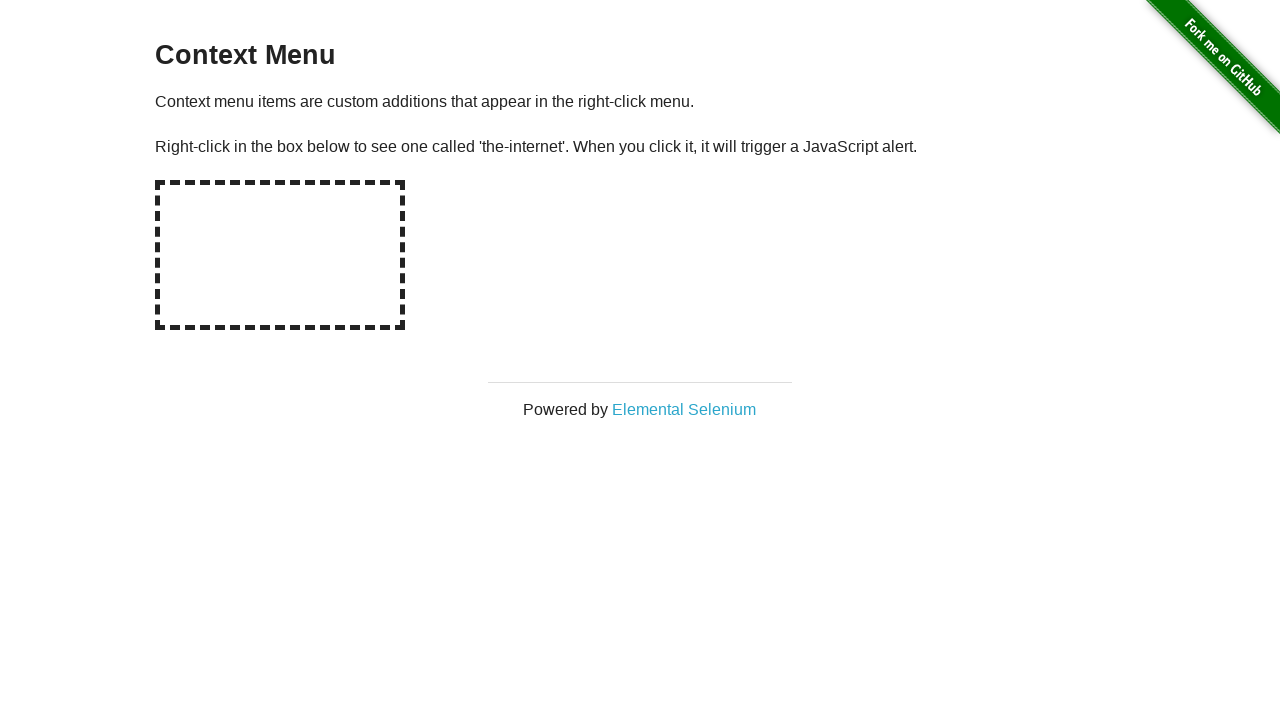

Set up dialog handler to accept alert with context menu message
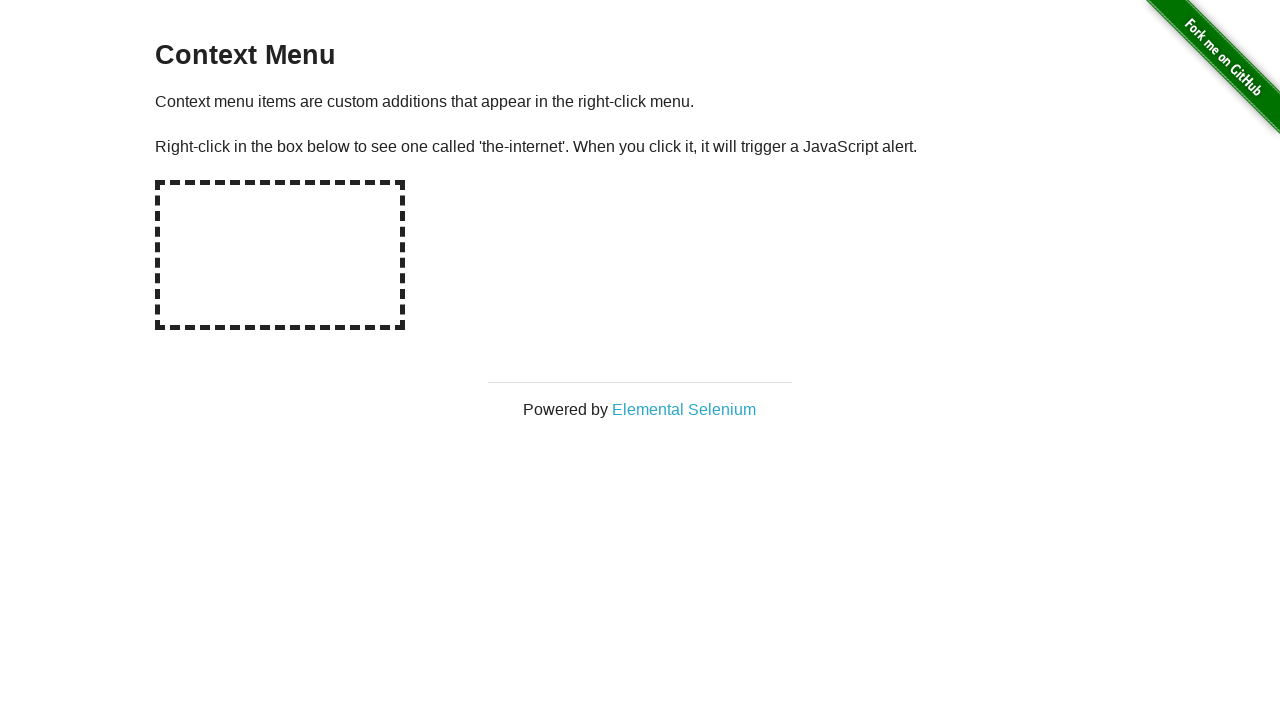

Waited for dialog to be processed
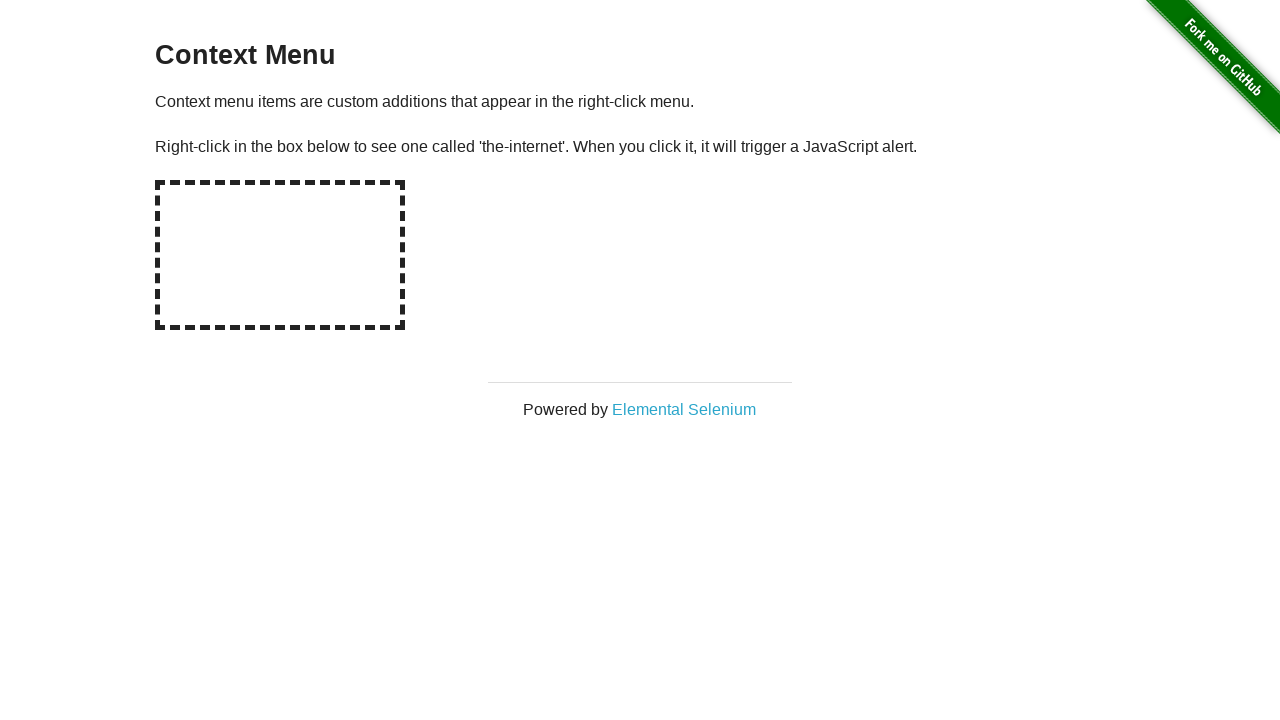

Clicked on 'Elemental Selenium' link to open new tab at (684, 409) on xpath=//*[text()='Elemental Selenium']
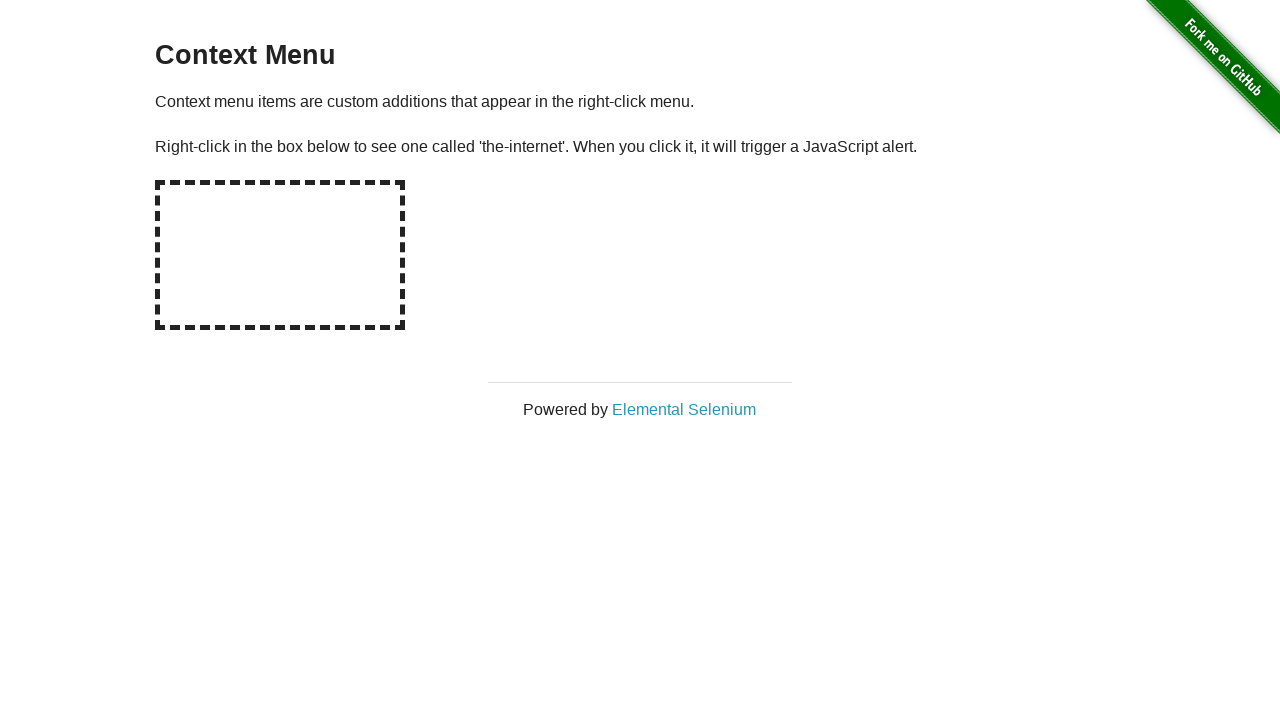

Obtained reference to the newly opened page
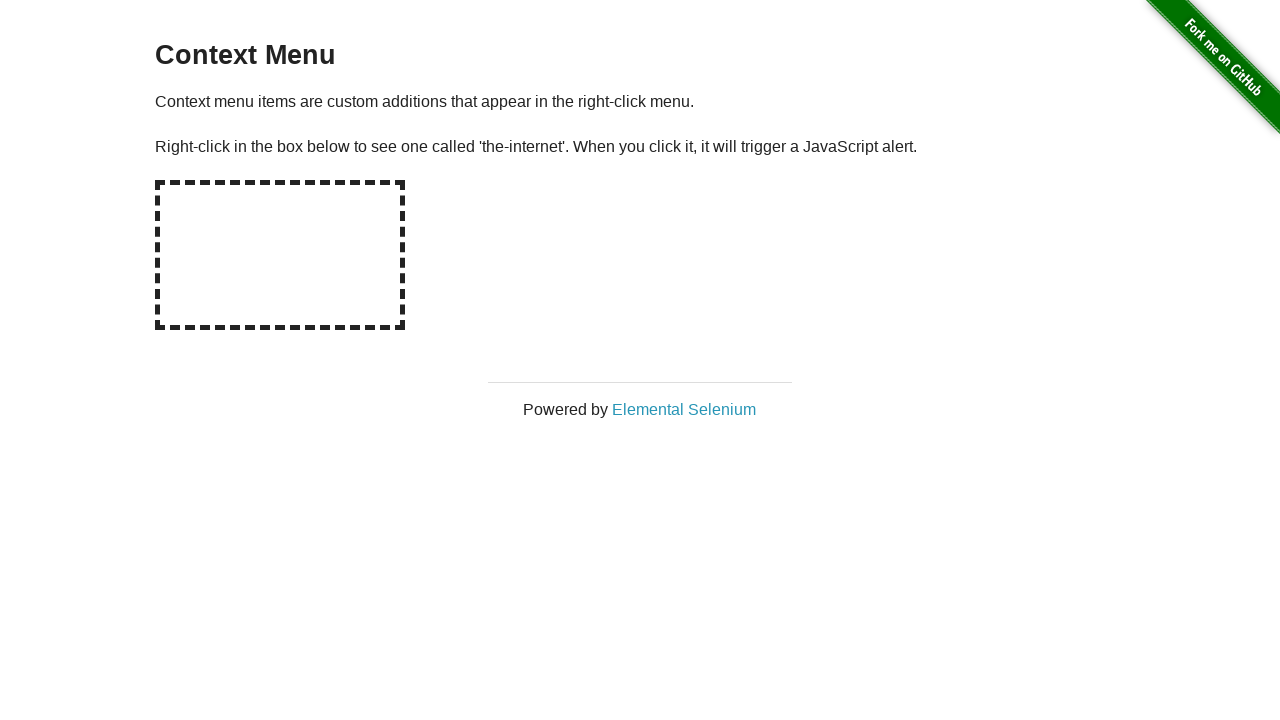

Waited for new page to fully load
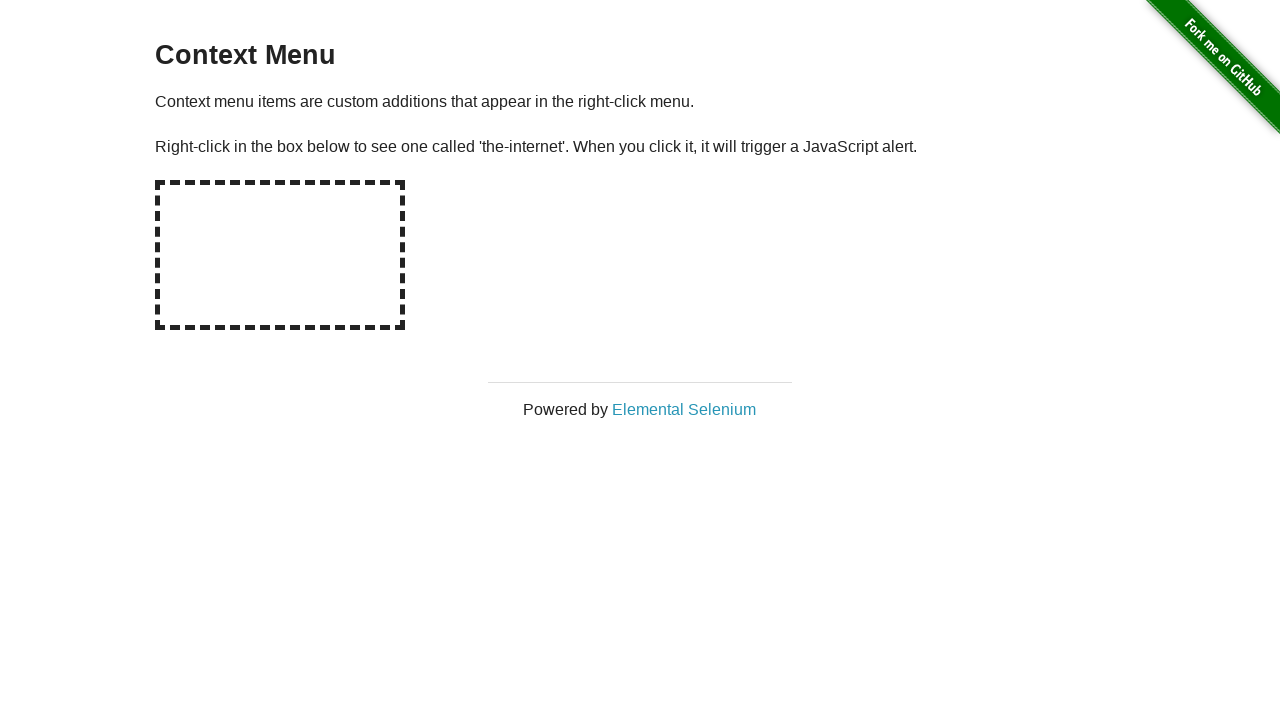

Verified h1 element is present on new page
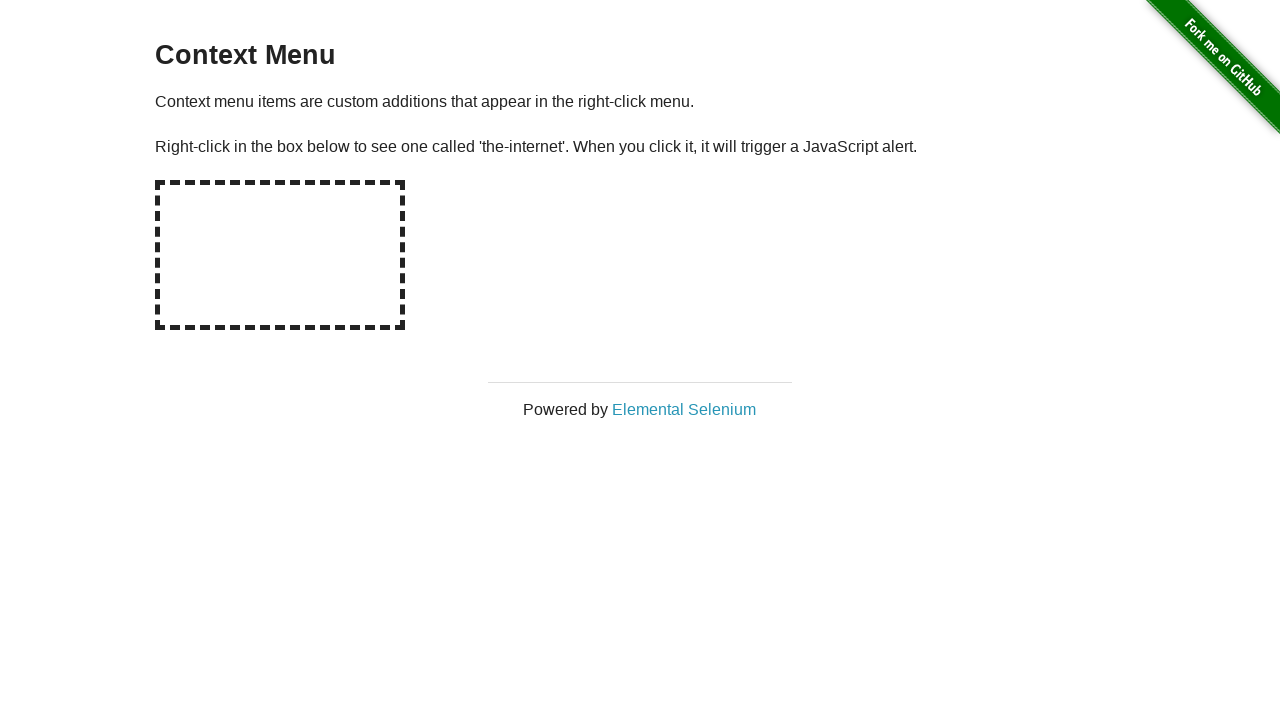

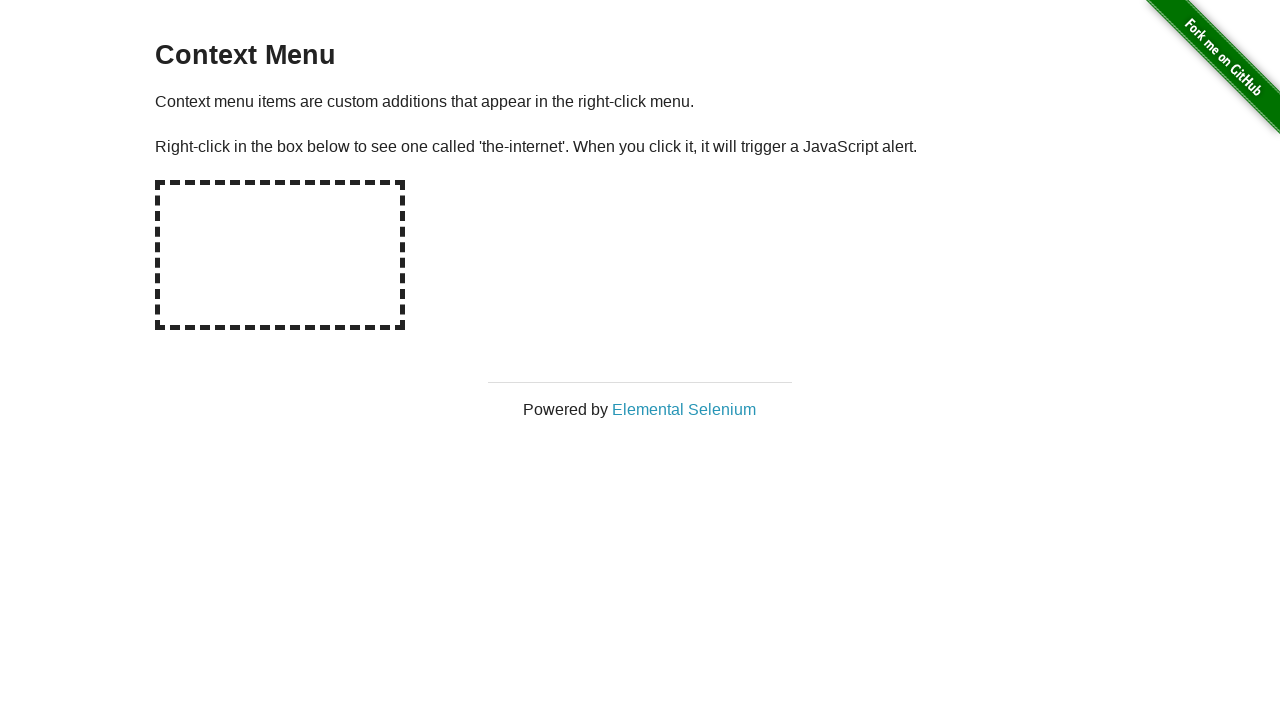